Tests a date picker calendar widget by selecting a specific date (June 15, 2027) through clicking on year, month, and day selections, then verifies the selected date values

Starting URL: https://rahulshettyacademy.com/seleniumPractise/#/offers

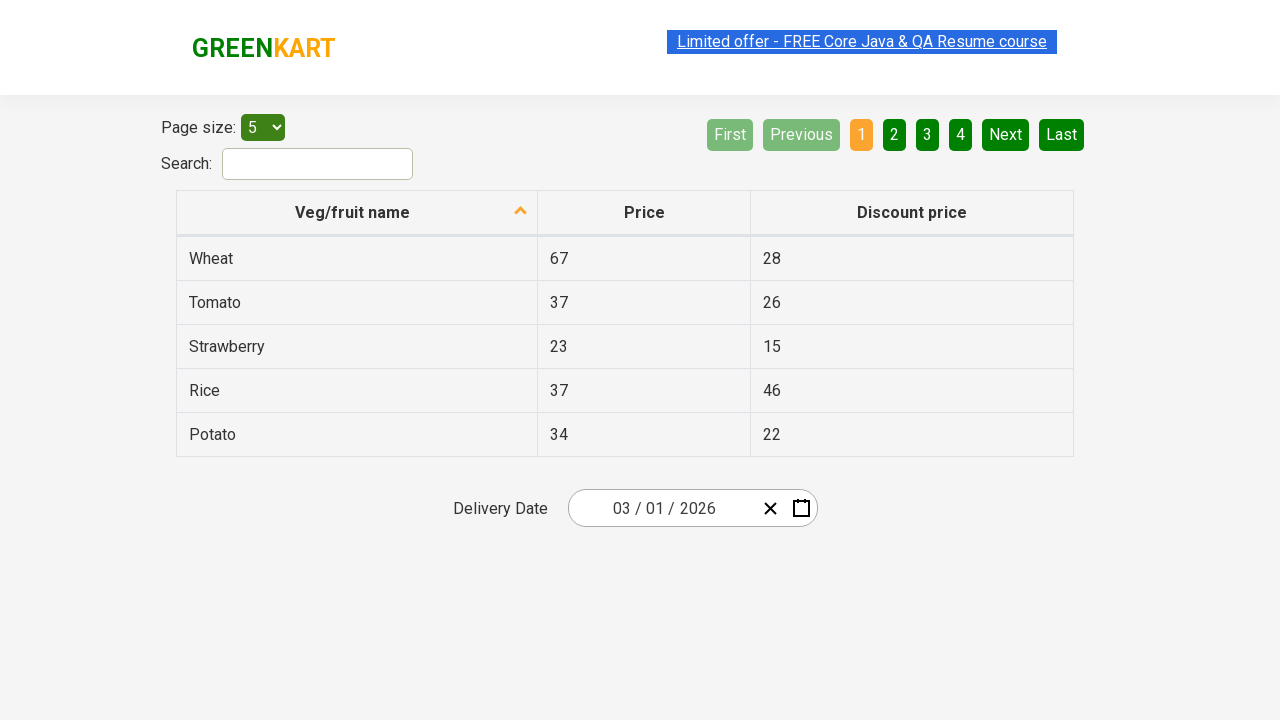

Clicked date picker input group to open calendar widget at (662, 508) on .react-date-picker__inputGroup
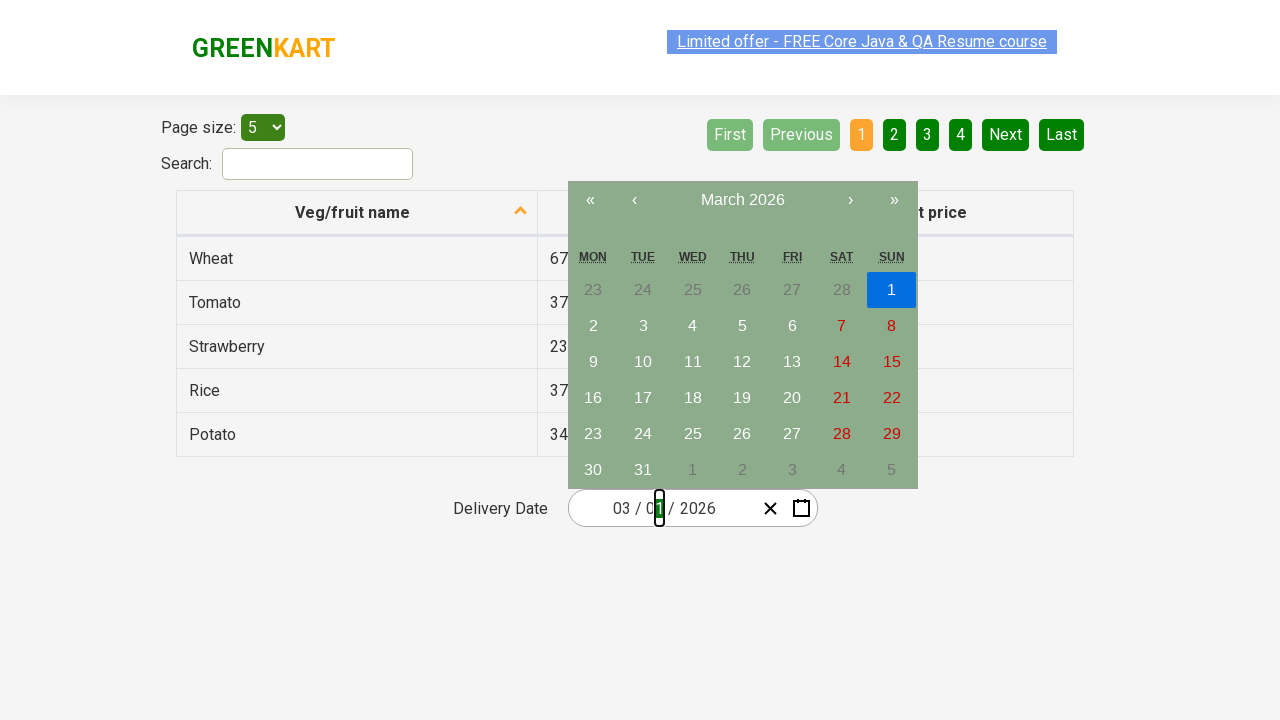

Clicked navigation label to navigate to month view at (742, 200) on .react-calendar__navigation__label
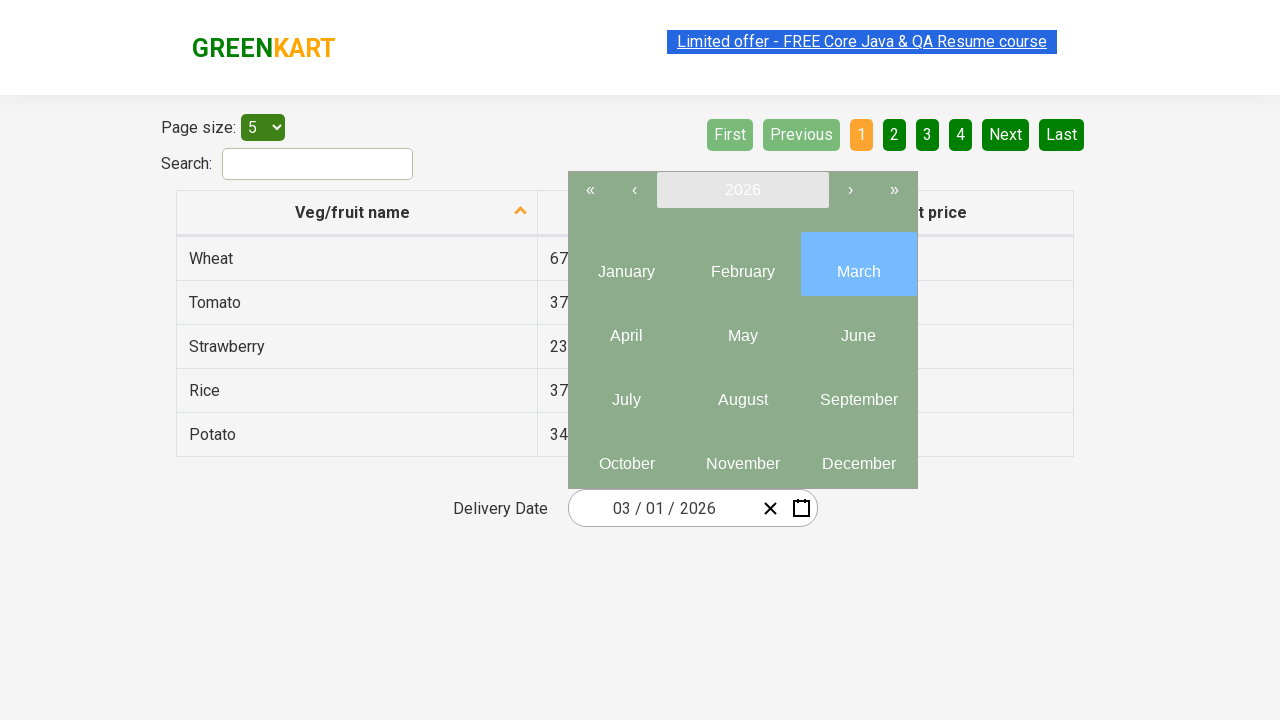

Clicked navigation label again to navigate to year view at (742, 190) on .react-calendar__navigation__label
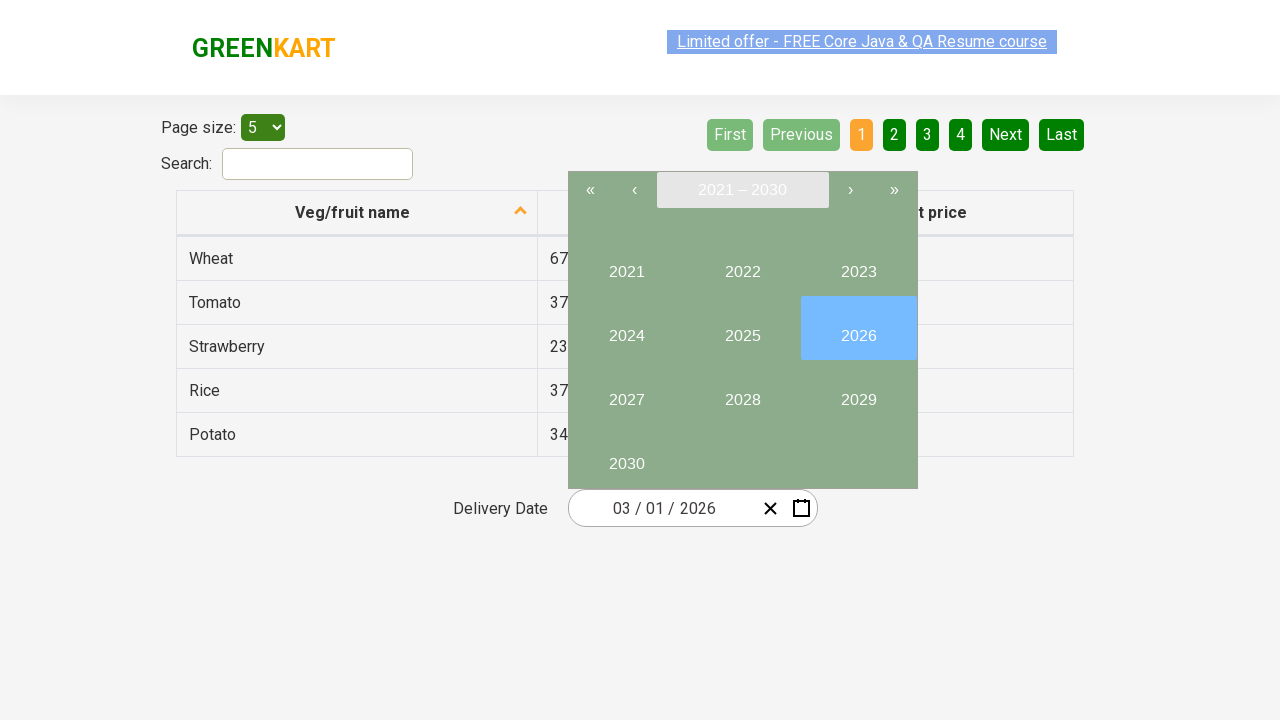

Selected year 2027 from year picker at (626, 392) on //button[text()='2027']
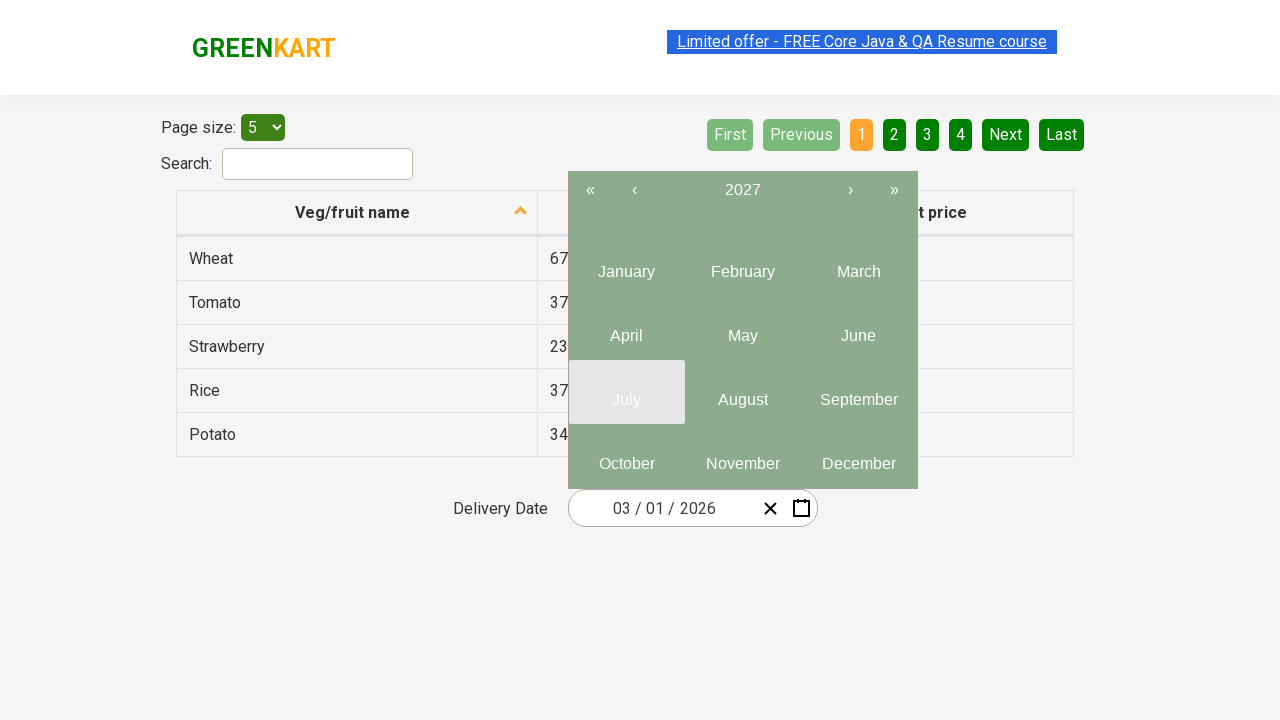

Selected month June (month 6) from month picker at (858, 328) on .react-calendar__year-view__months__month >> nth=5
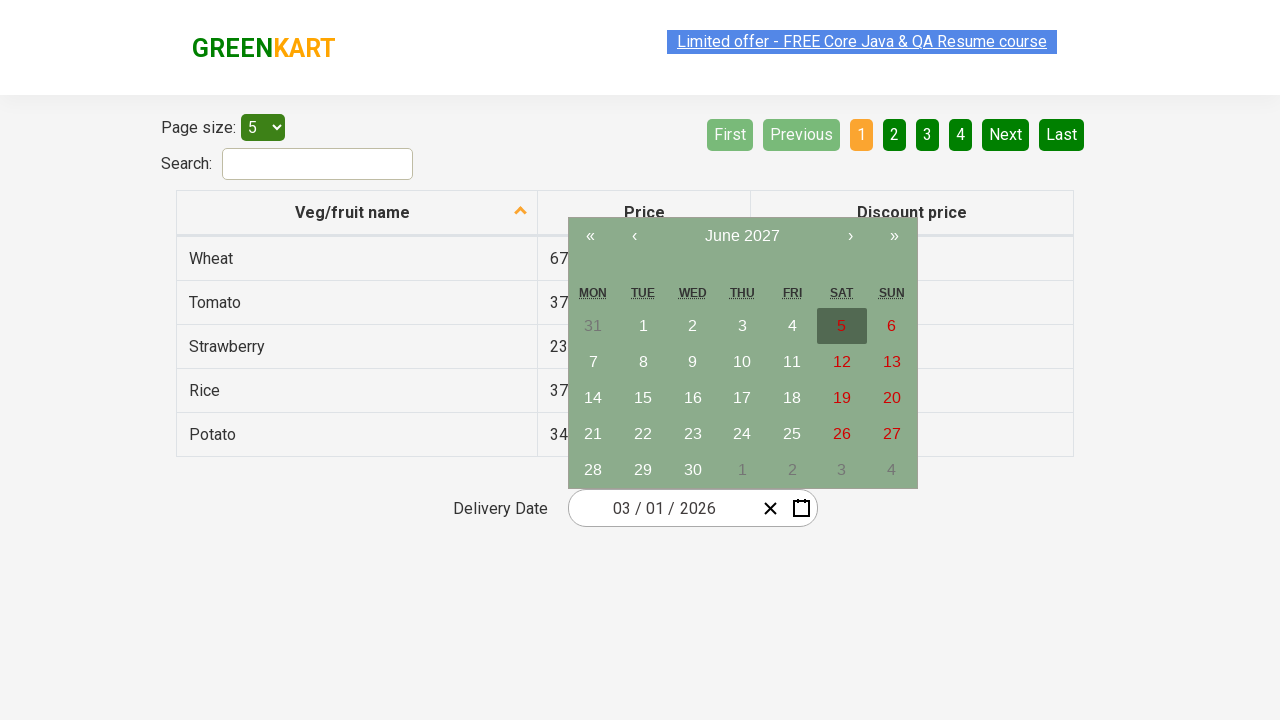

Selected day 15 from calendar at (643, 398) on //abbr[text()='15']
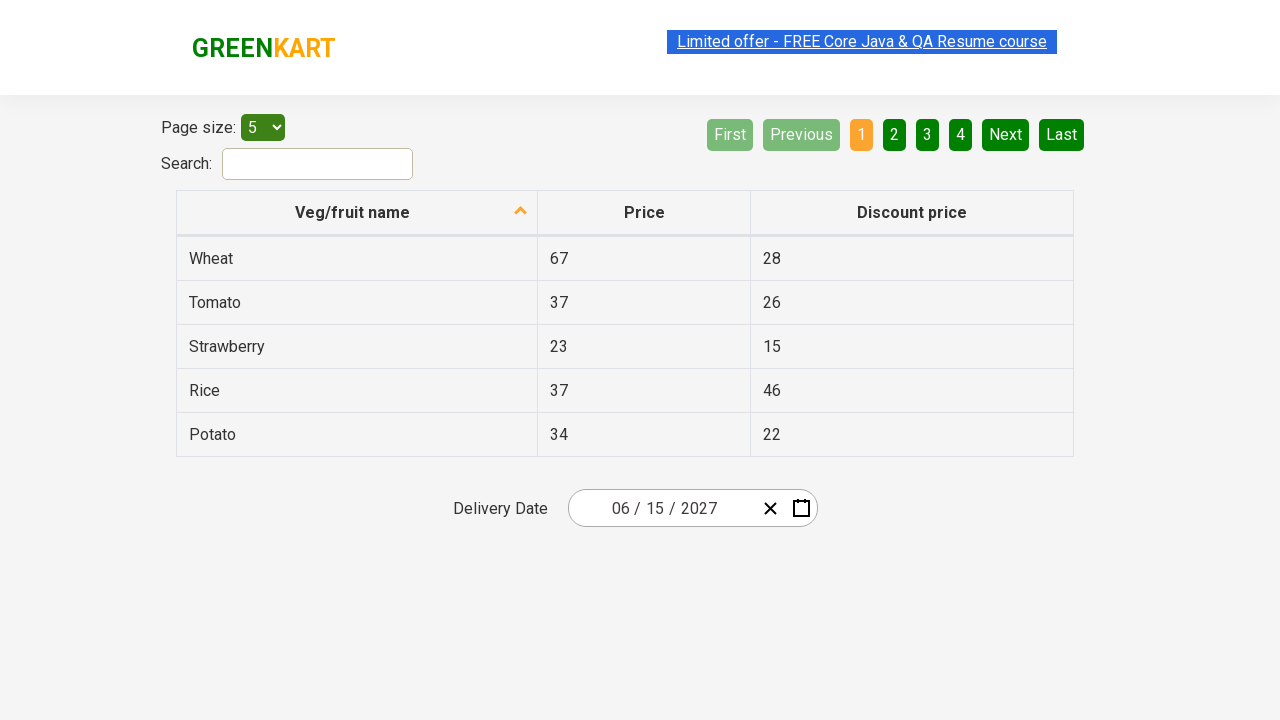

Date input fields populated and ready, calendar closed
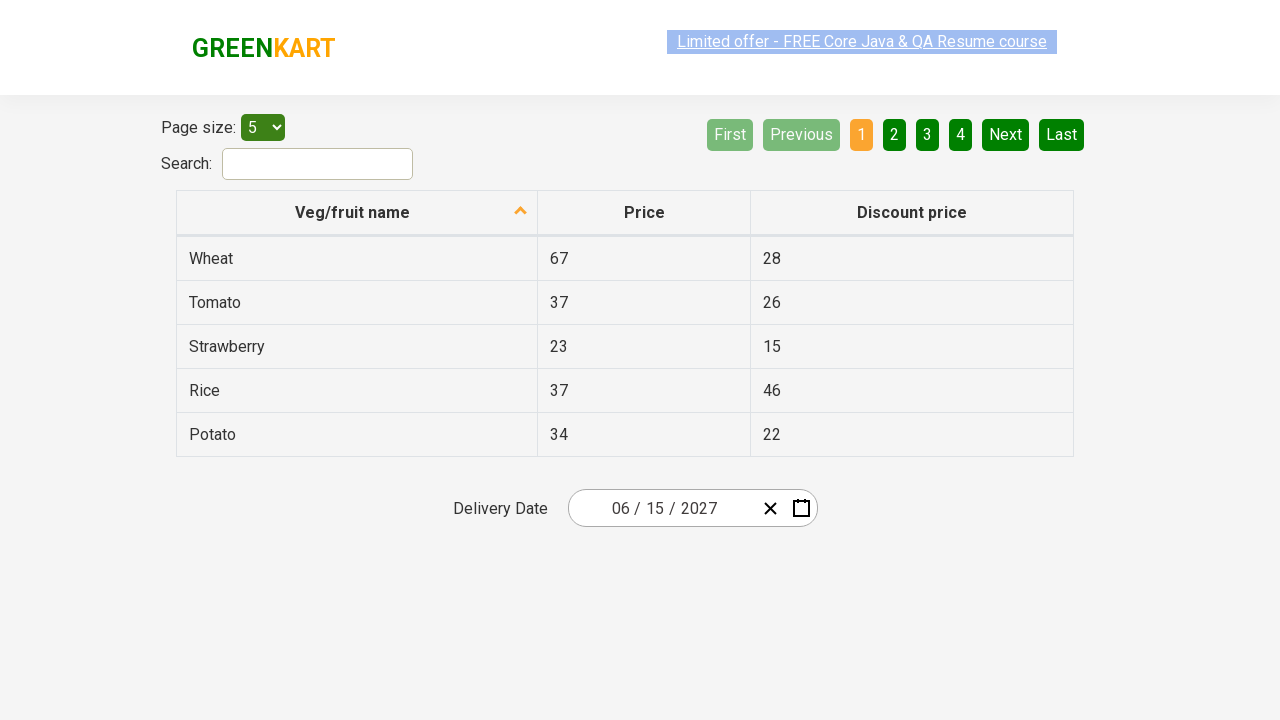

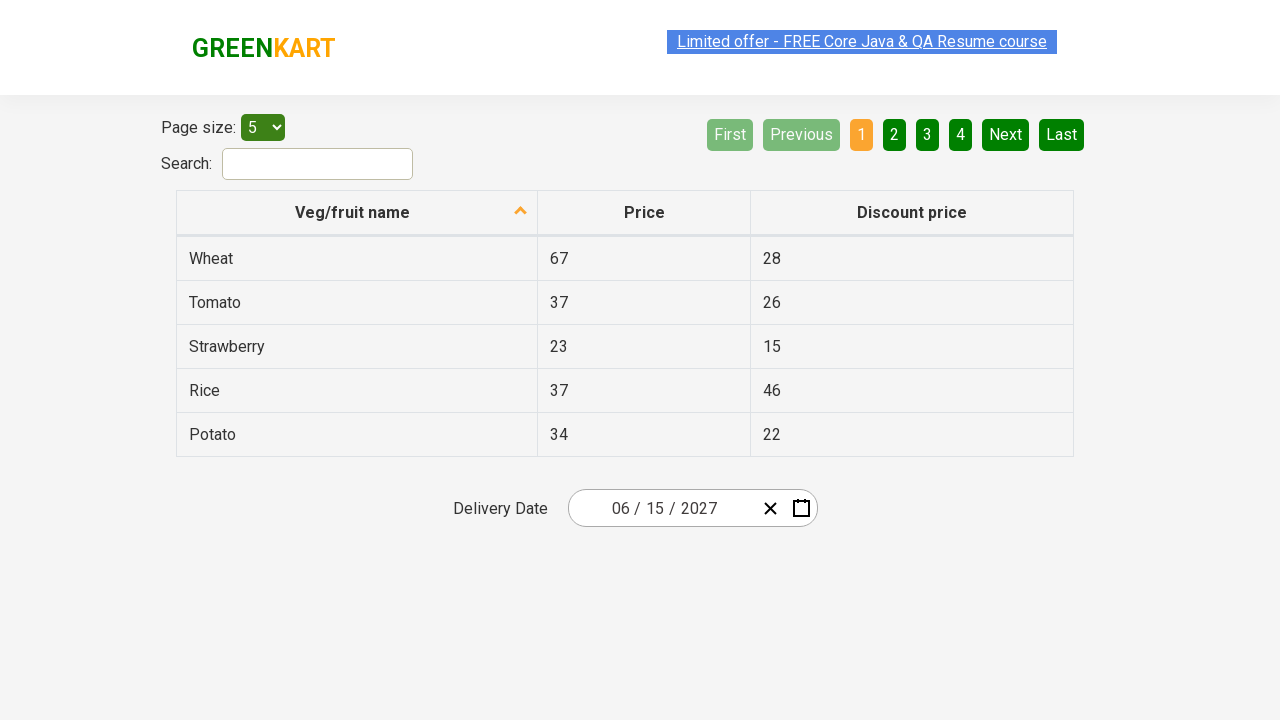